Tests a progress bar widget by clicking the start button, waiting for the progress bar to complete, and then clicking the reset button to reset it.

Starting URL: https://demoqa.com/progress-bar

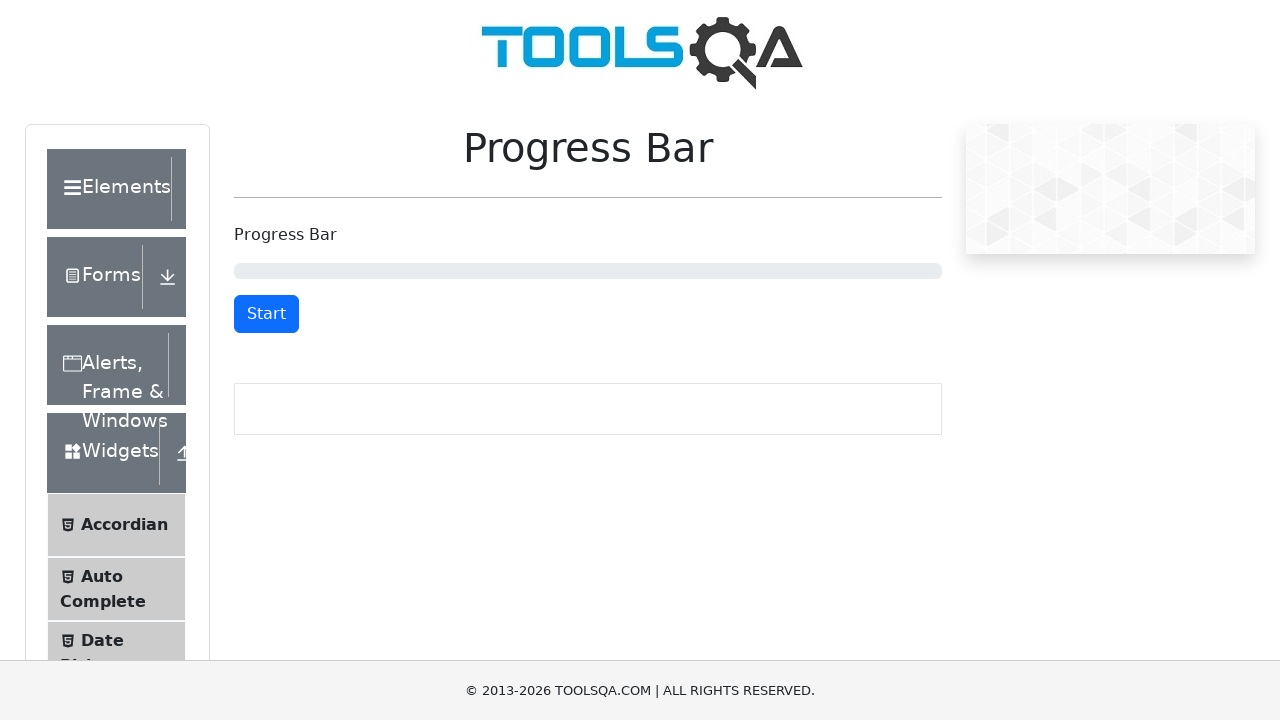

Clicked start button to begin progress bar at (266, 314) on button#startStopButton
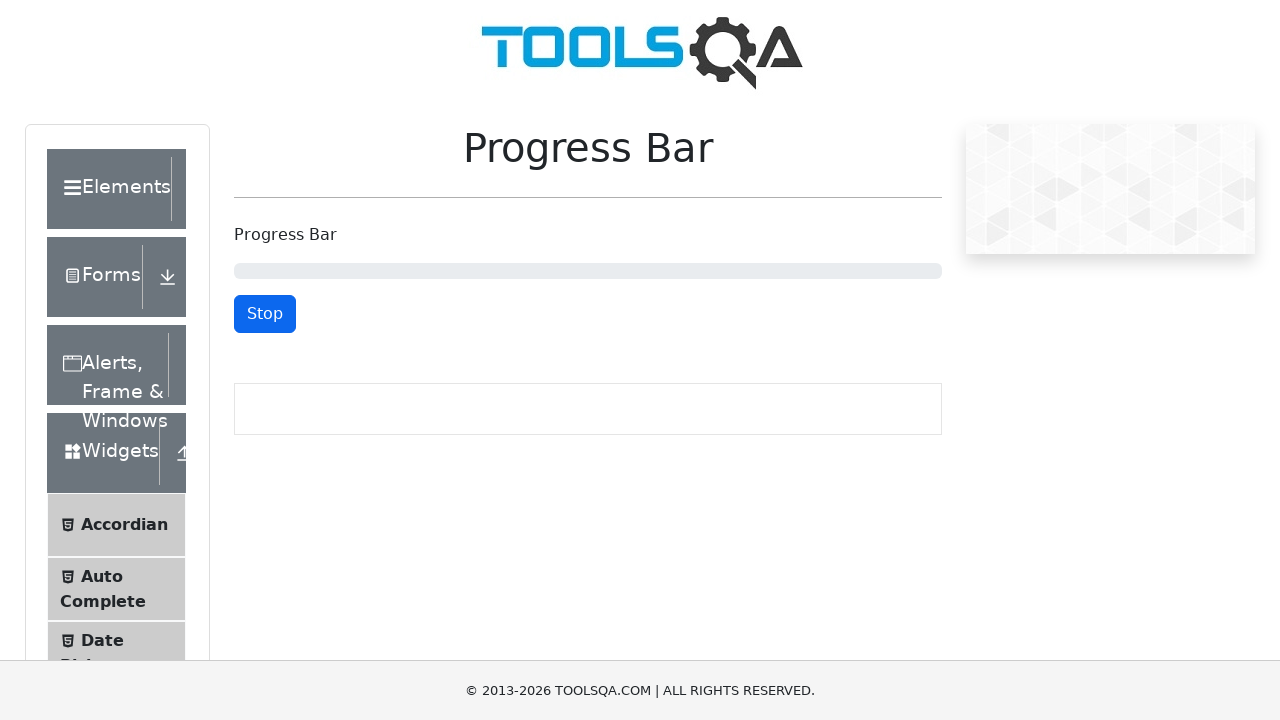

Progress bar completed and reset button appeared
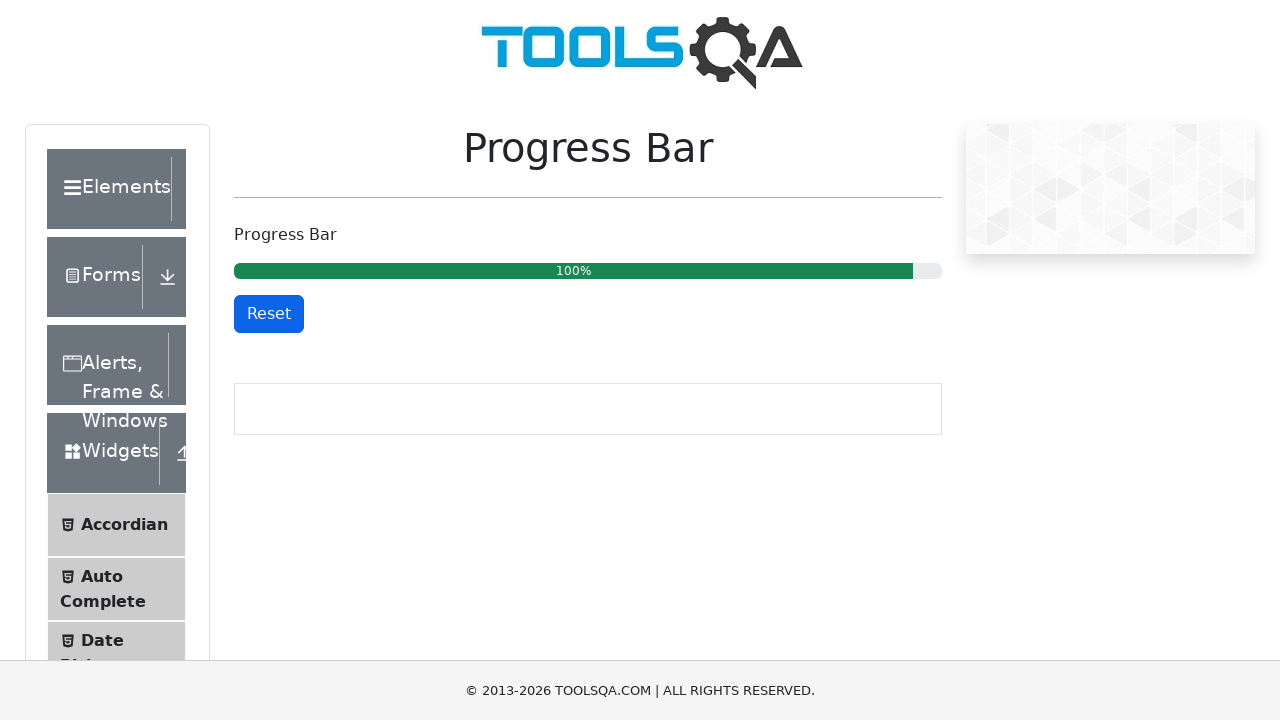

Clicked reset button to reset progress bar at (269, 314) on button#resetButton
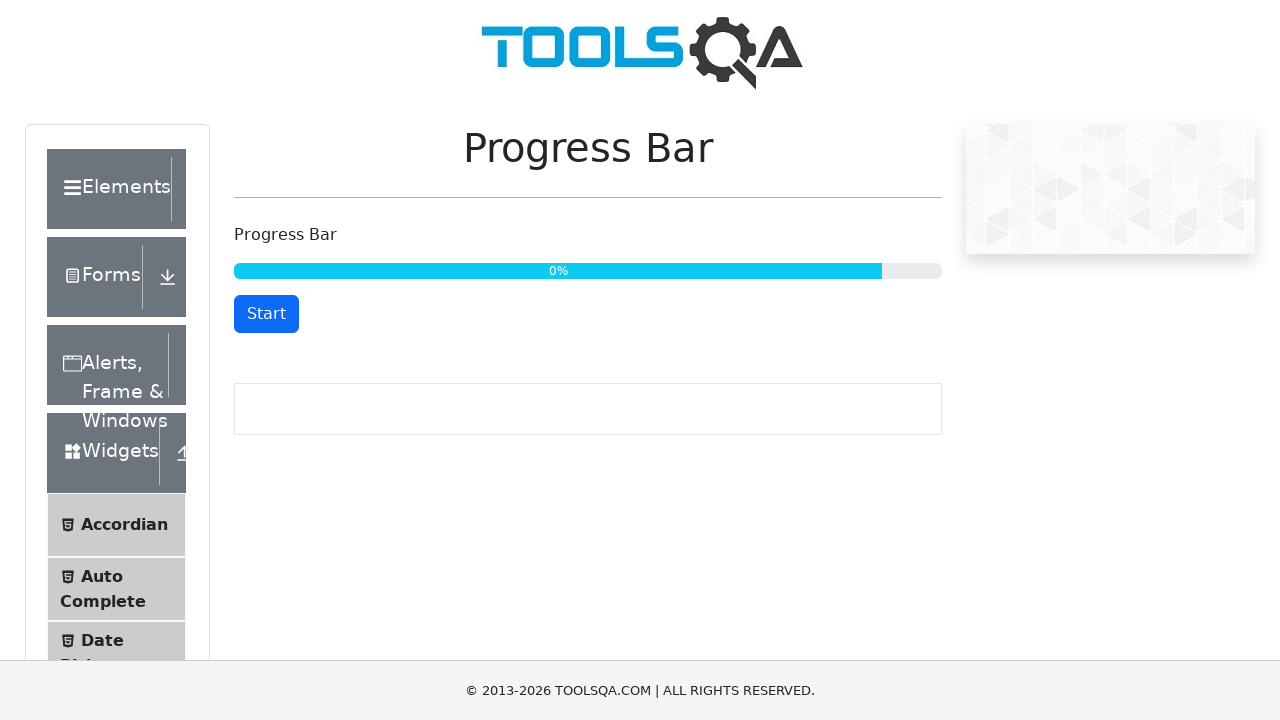

Progress bar reset confirmed and start button is visible
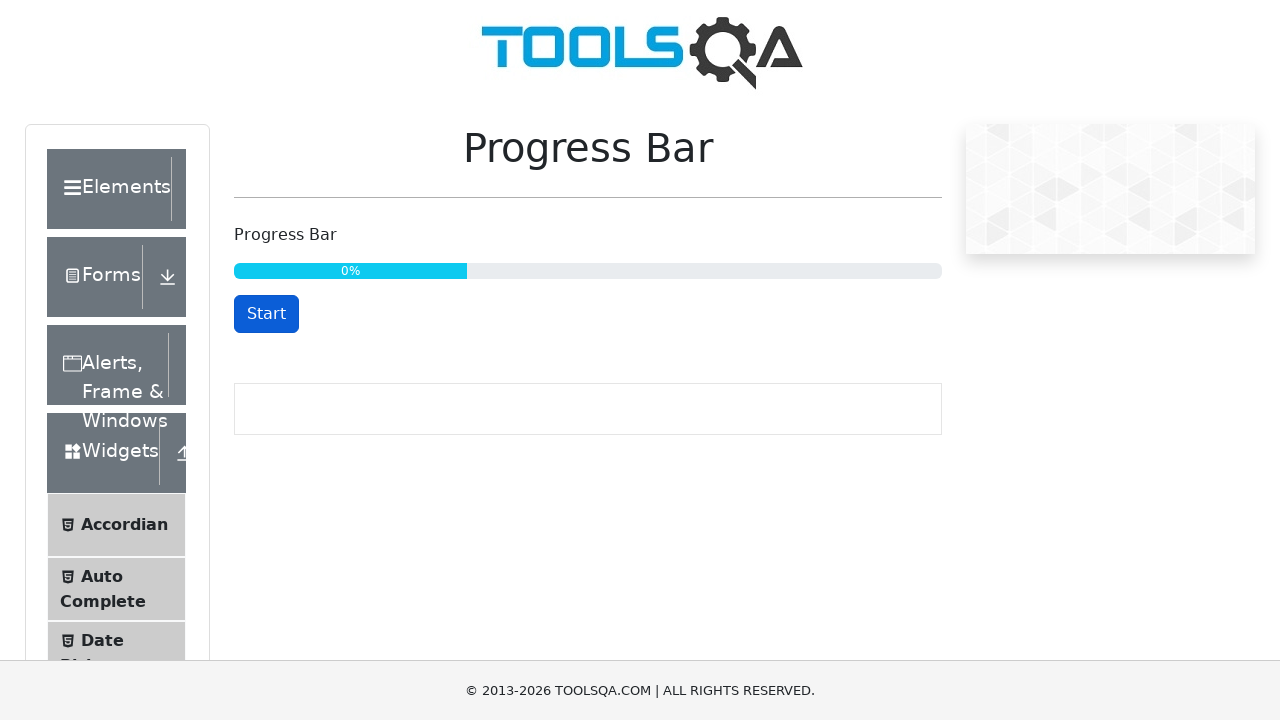

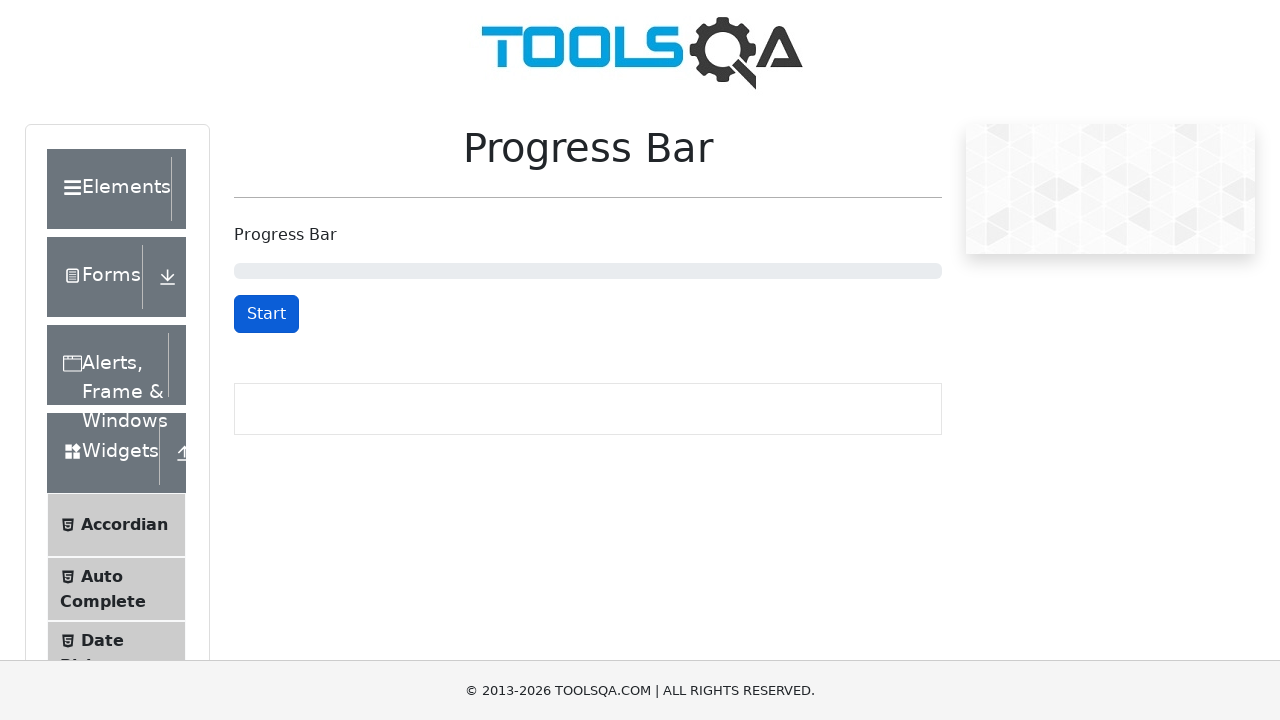